Tests accepting a JavaScript alert by clicking the first button and verifying the success message

Starting URL: https://the-internet.herokuapp.com/javascript_alerts

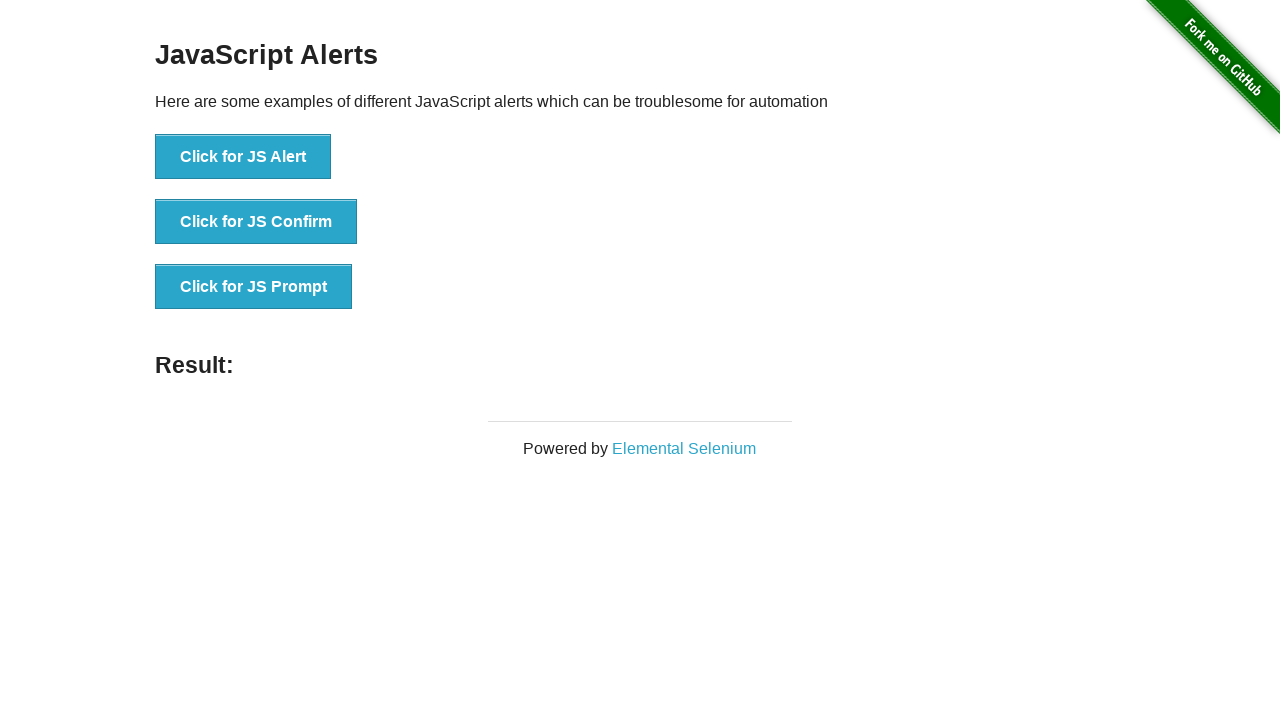

Clicked the 'Click for JS Alert' button to trigger JavaScript alert at (243, 157) on button:text('Click for JS Alert')
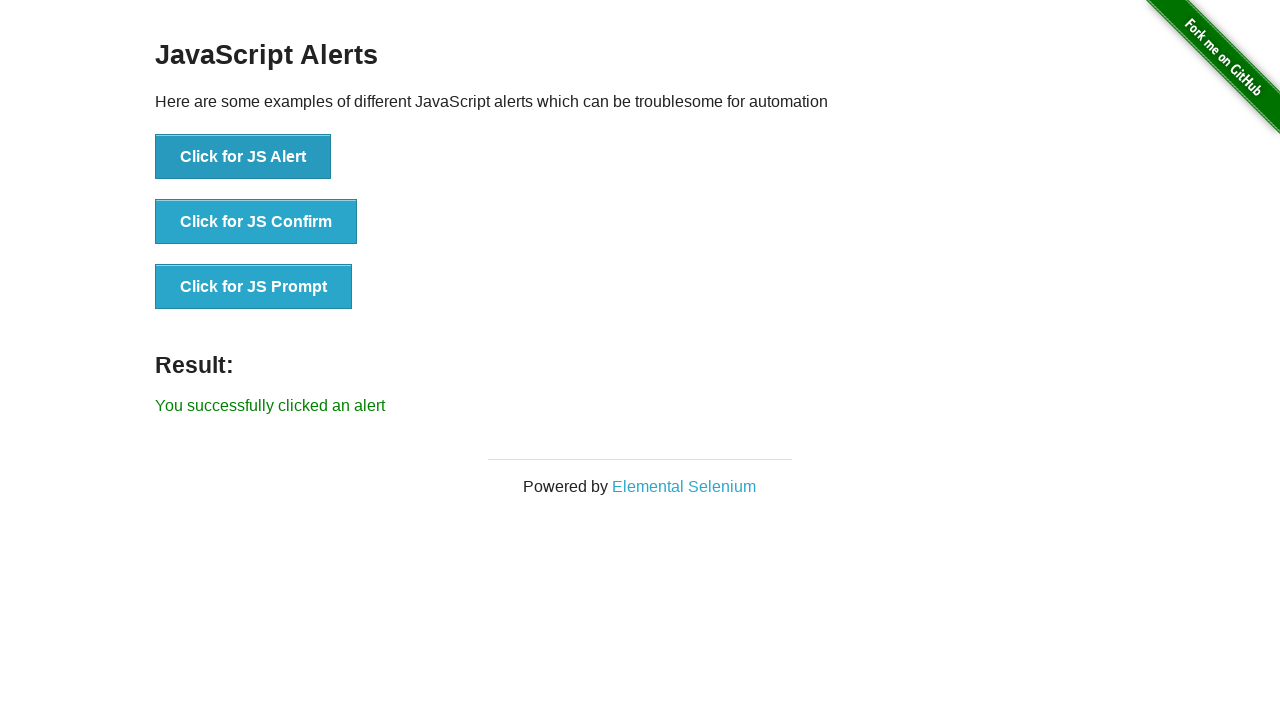

Set up dialog handler to accept the alert
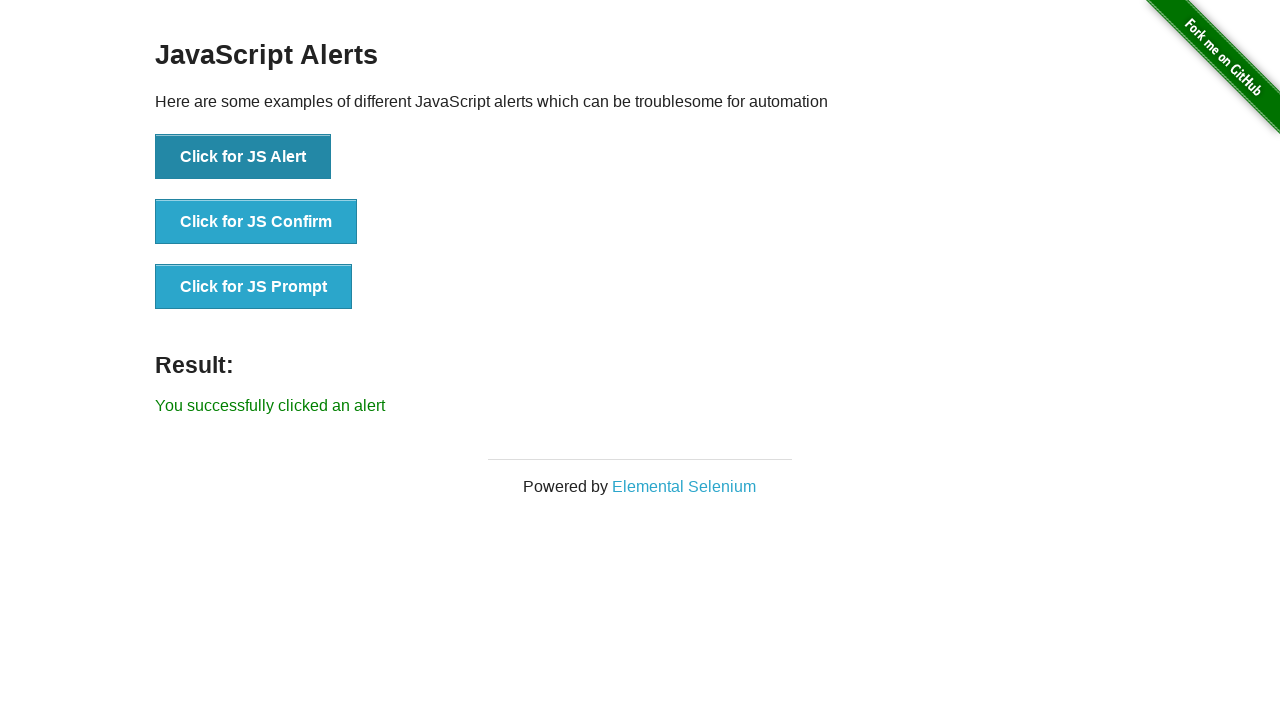

Verified success message 'You successfully clicked an alert' is displayed
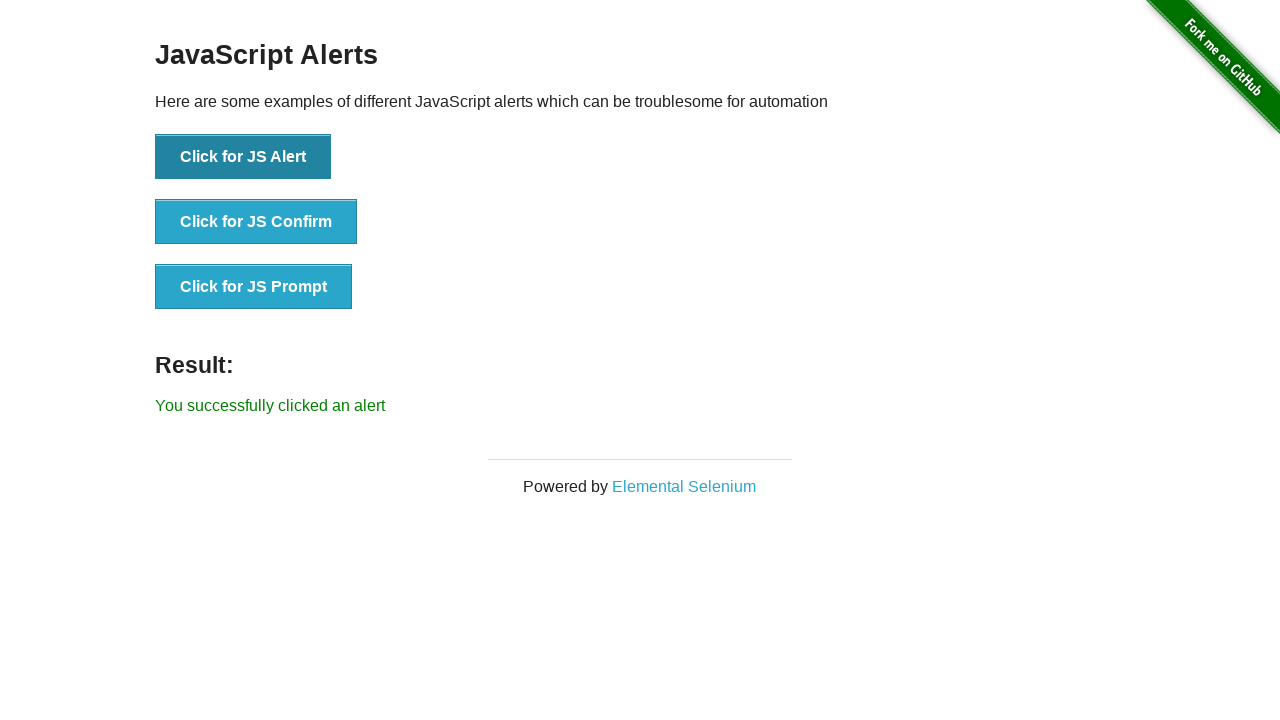

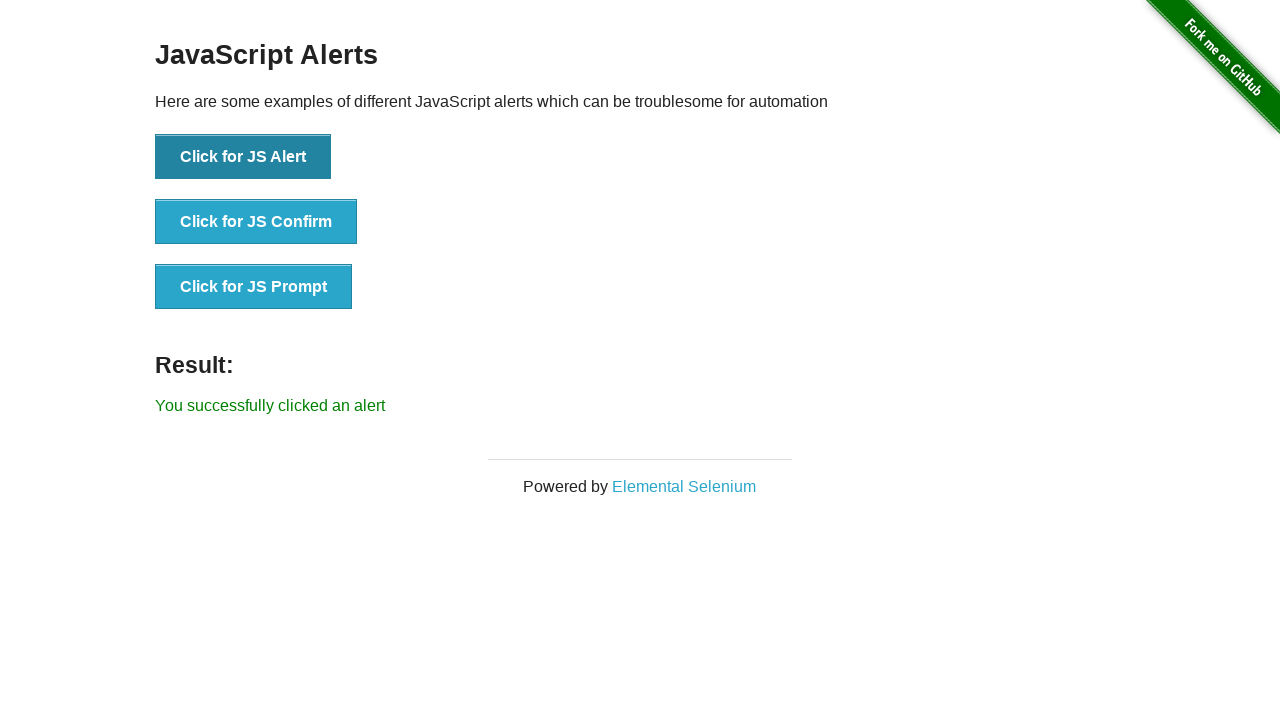